Tests the text box form by filling in full name, email, current address, and permanent address fields, then submitting and verifying the output

Starting URL: https://demoqa.com/elements

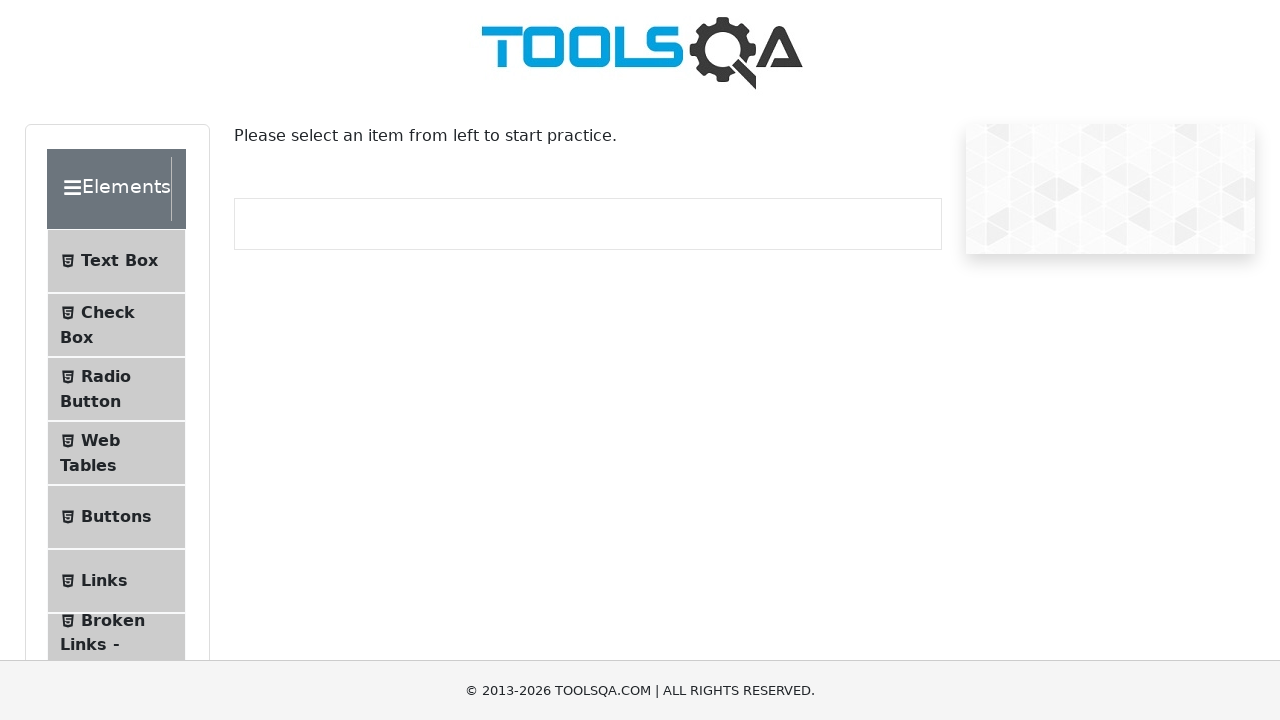

Clicked on Text Box in sidebar at (119, 261) on text=Text Box
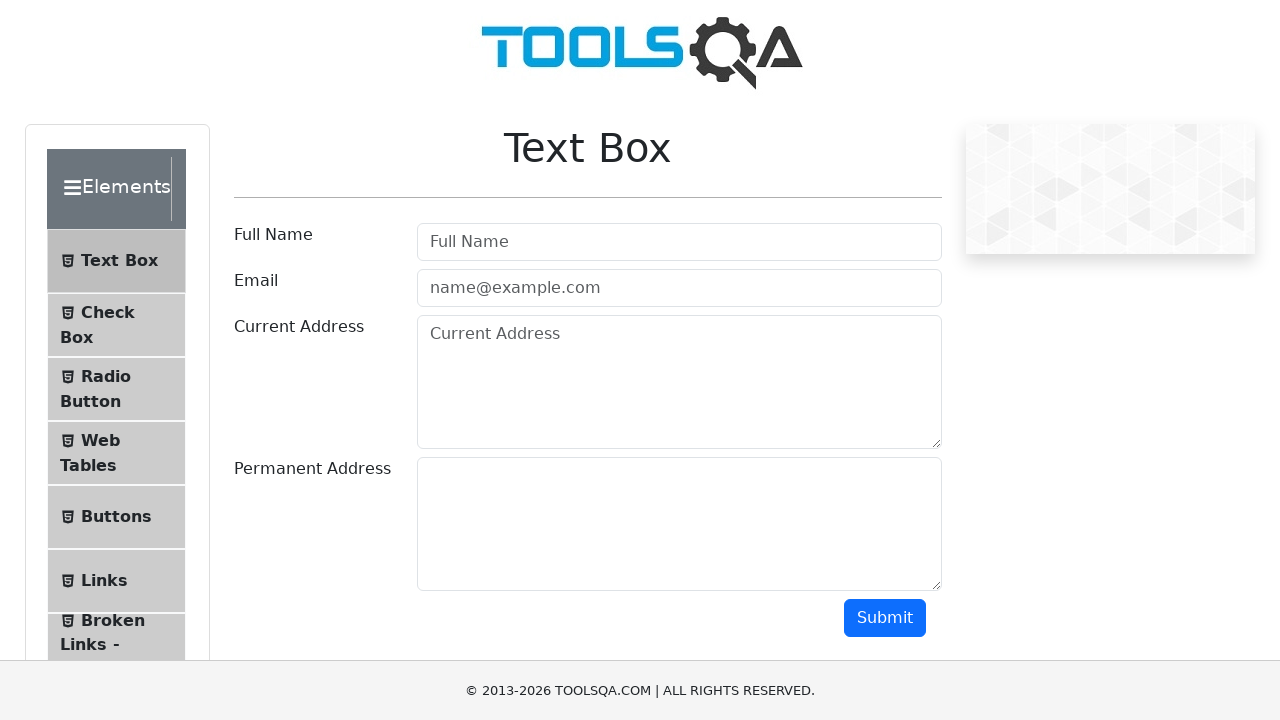

Filled full name field with 'Michael Anderson' on #userName
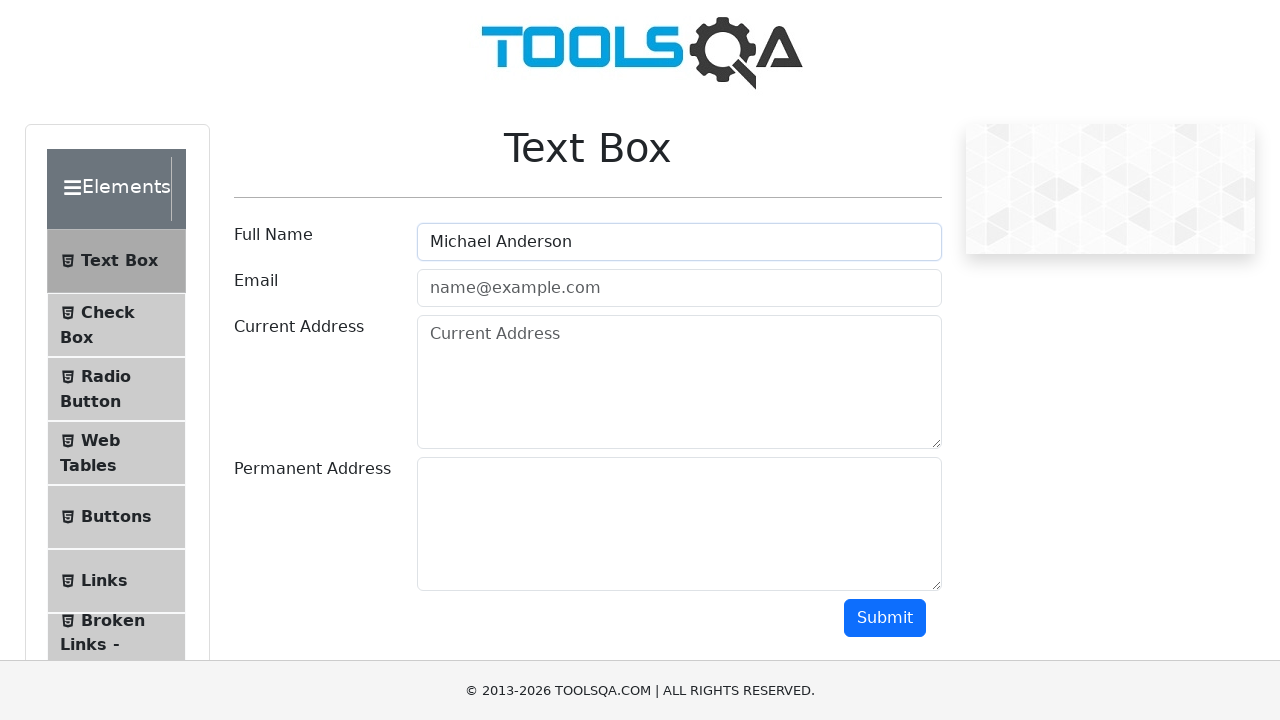

Filled email field with 'michael.anderson@example.com' on #userEmail
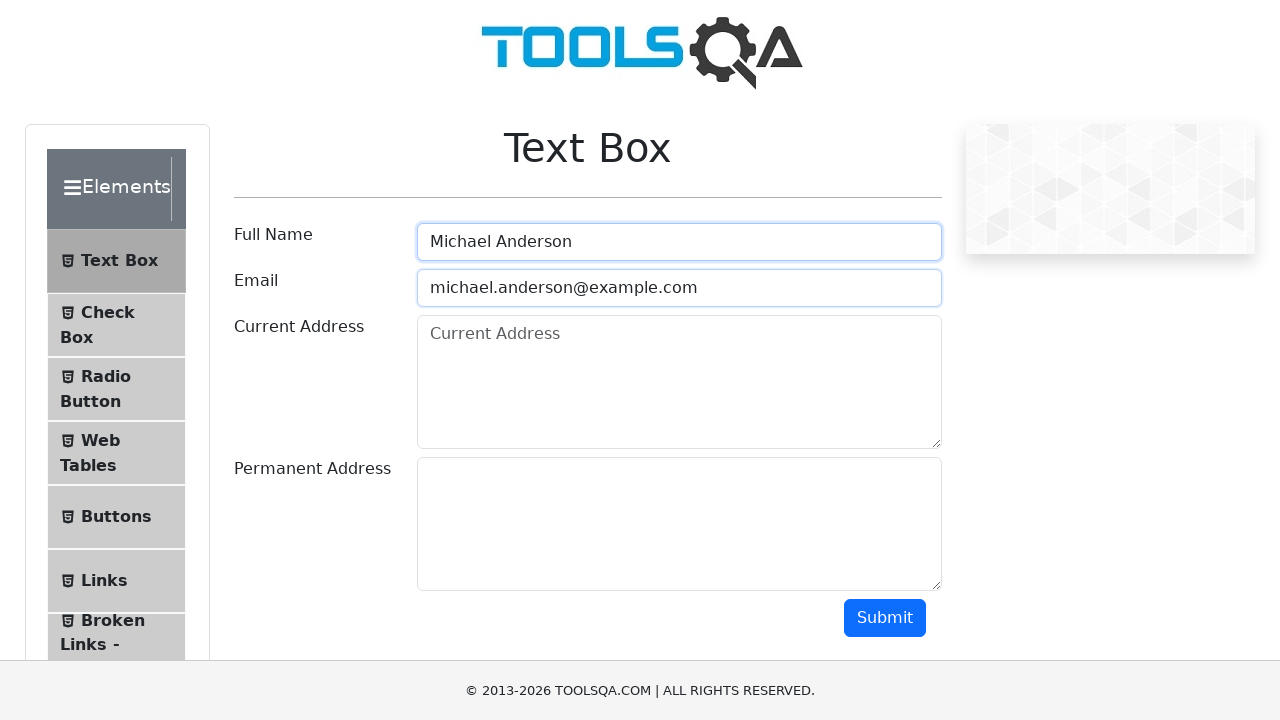

Filled current address field with '742 Evergreen Terrace' on #currentAddress
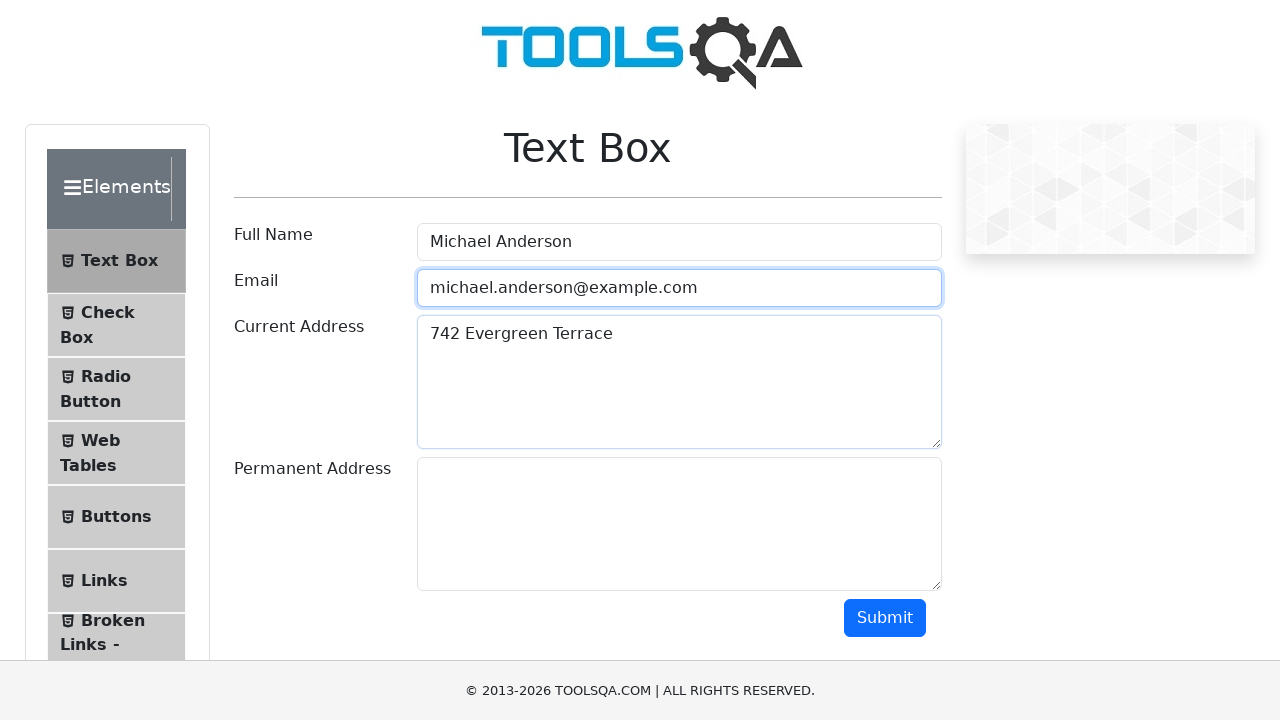

Filled permanent address field with '123 Oak Street, Apt 4B' on #permanentAddress
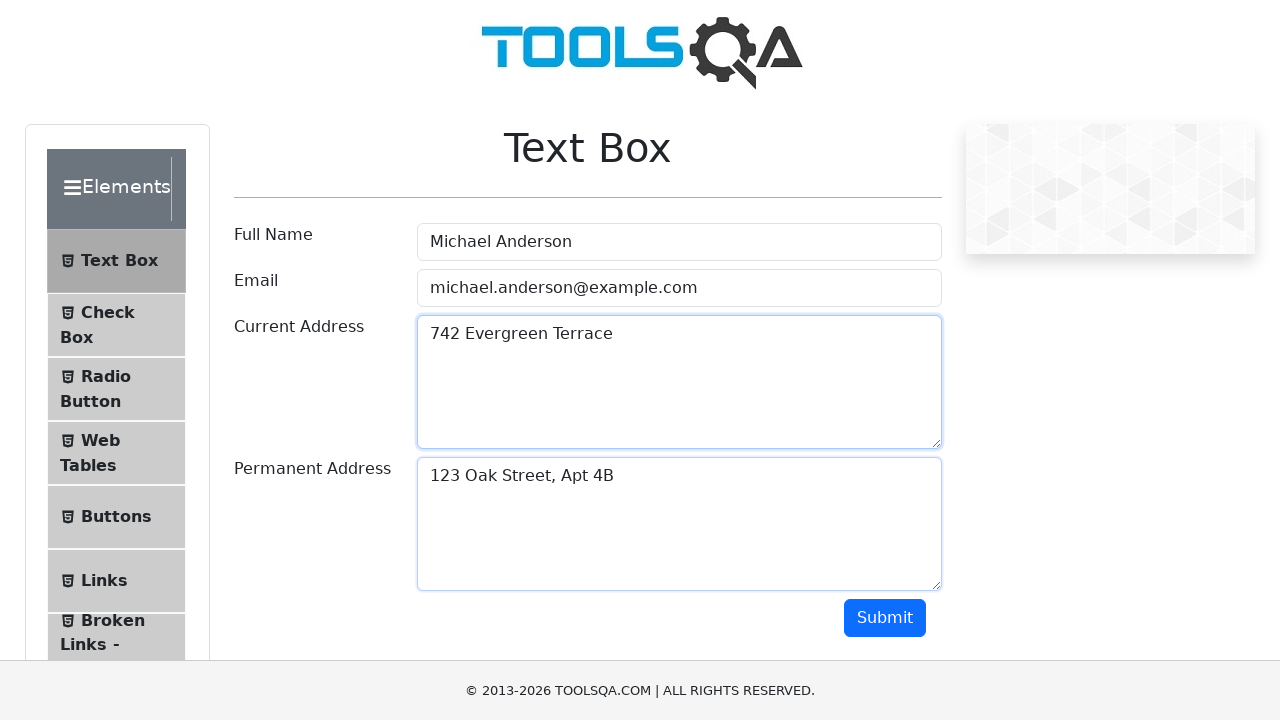

Clicked submit button to submit the form at (885, 618) on #submit
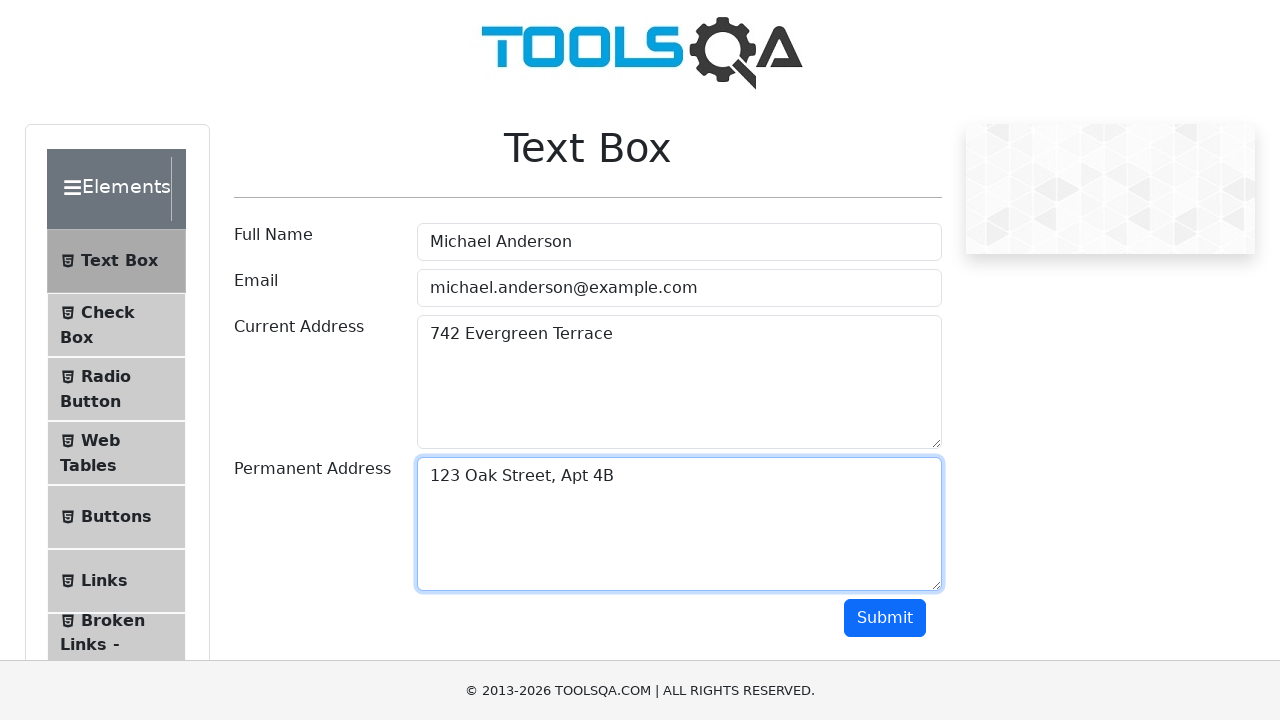

Output section loaded after form submission
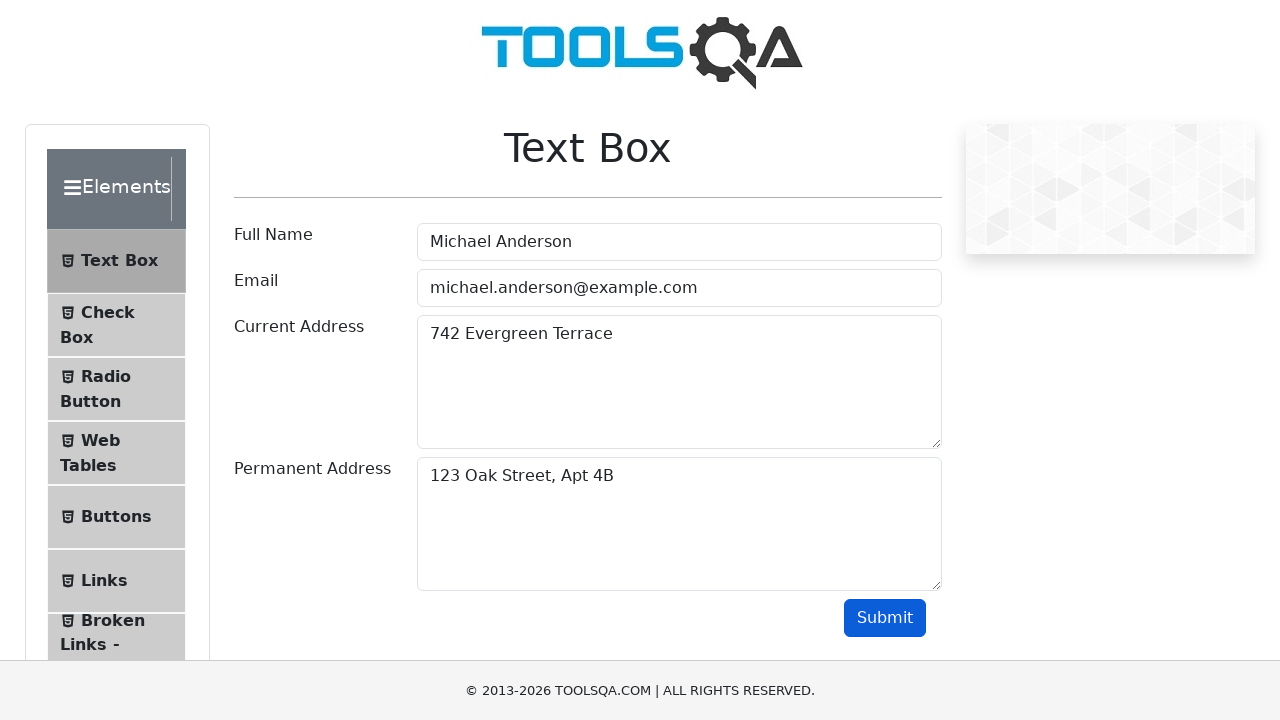

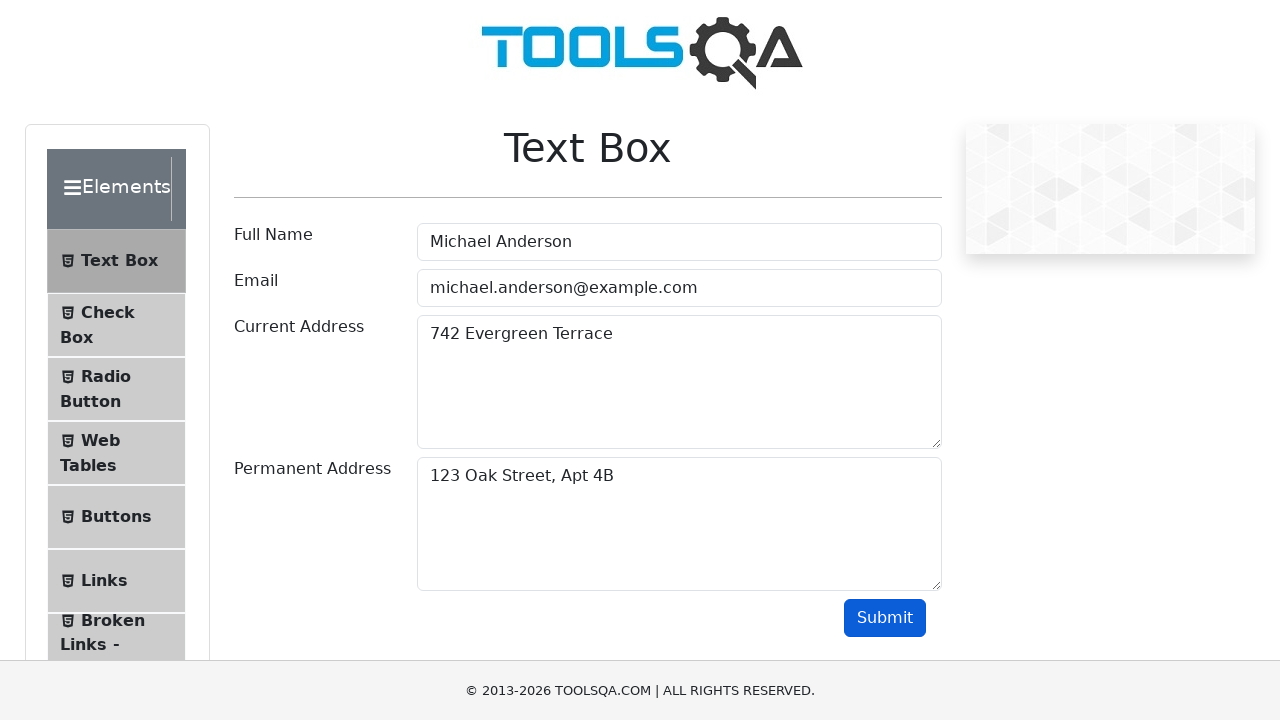